Tests scrolling functionality by scrolling to a specific element on the page.

Starting URL: https://the-internet.herokuapp.com/

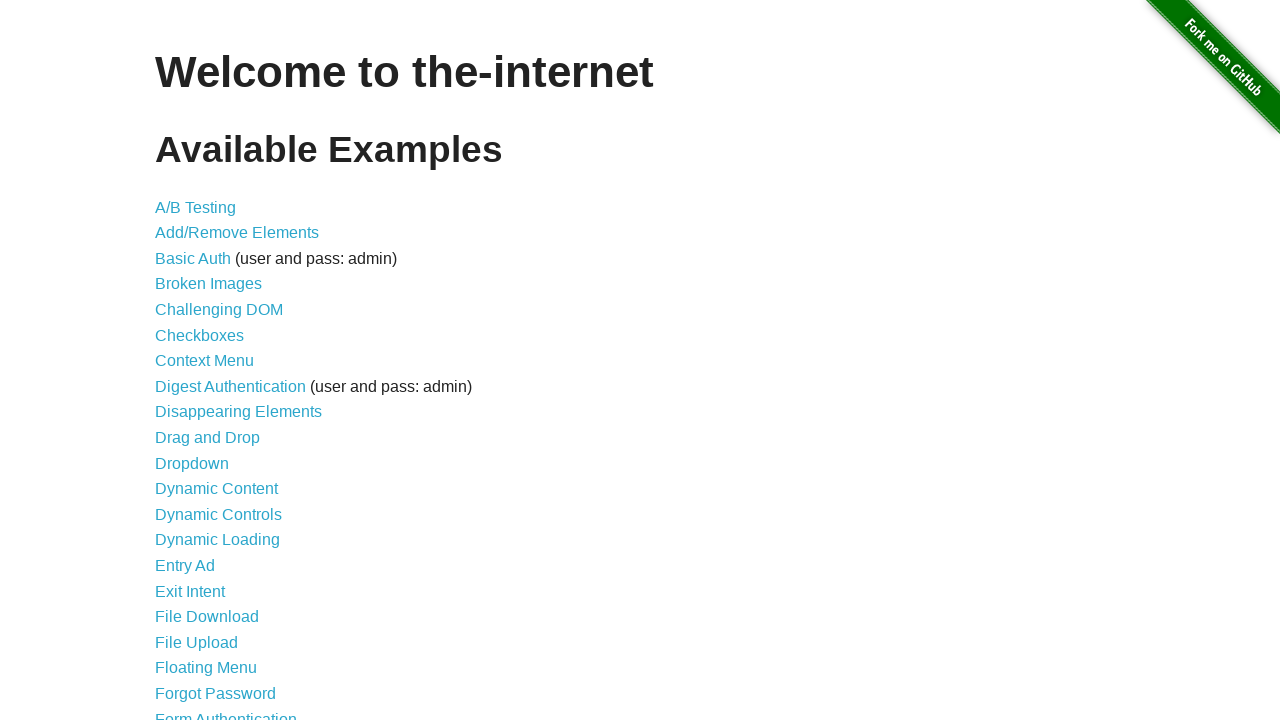

Waited for WYSIWYG Editor link to be available
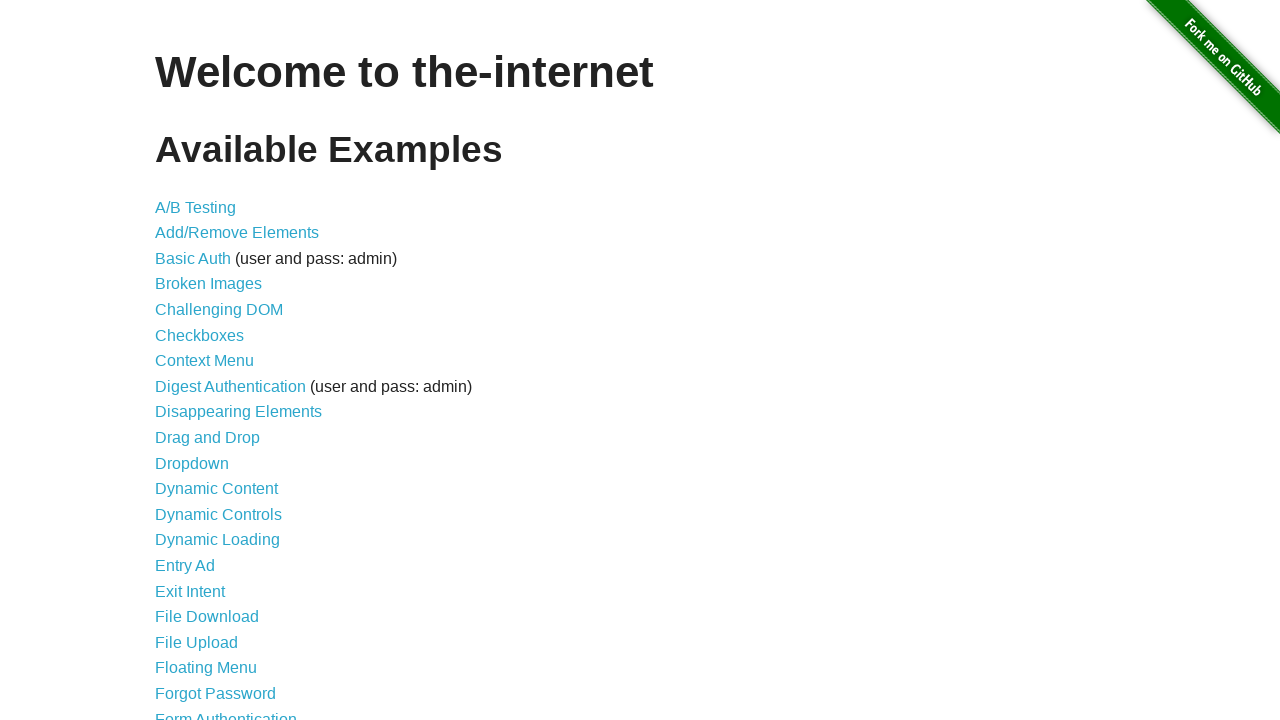

Scrolled to WYSIWYG Editor element
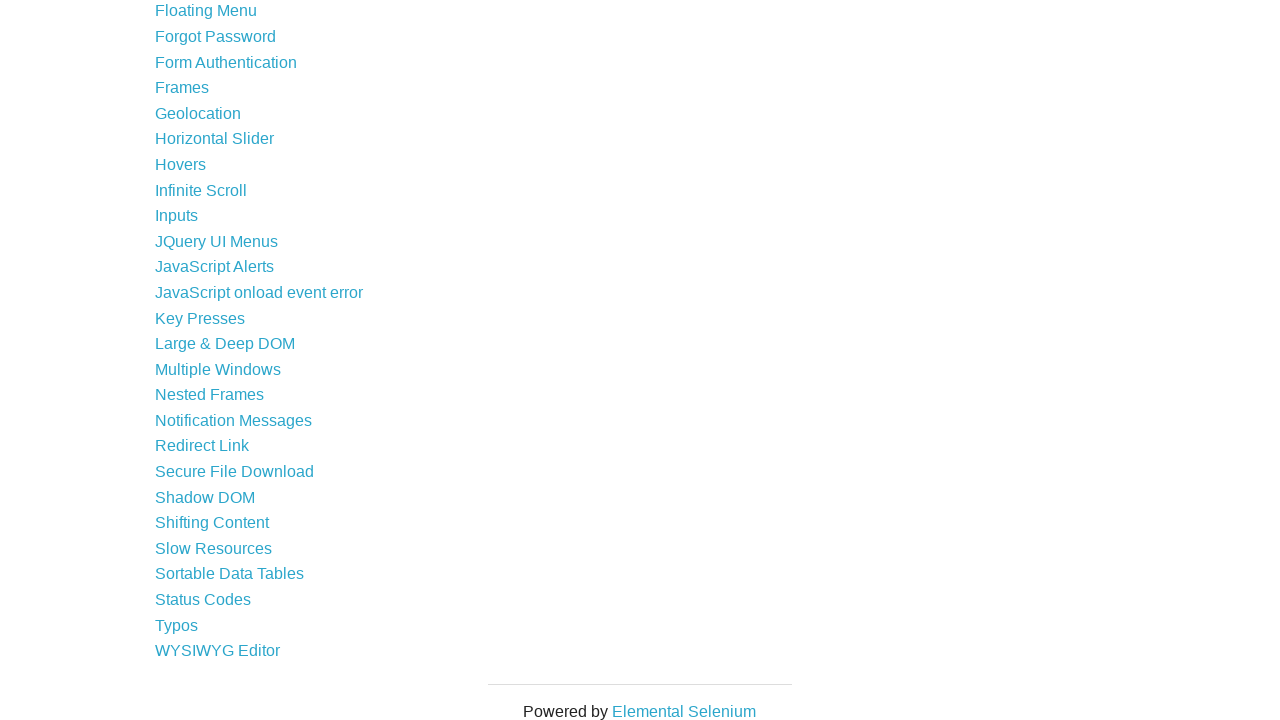

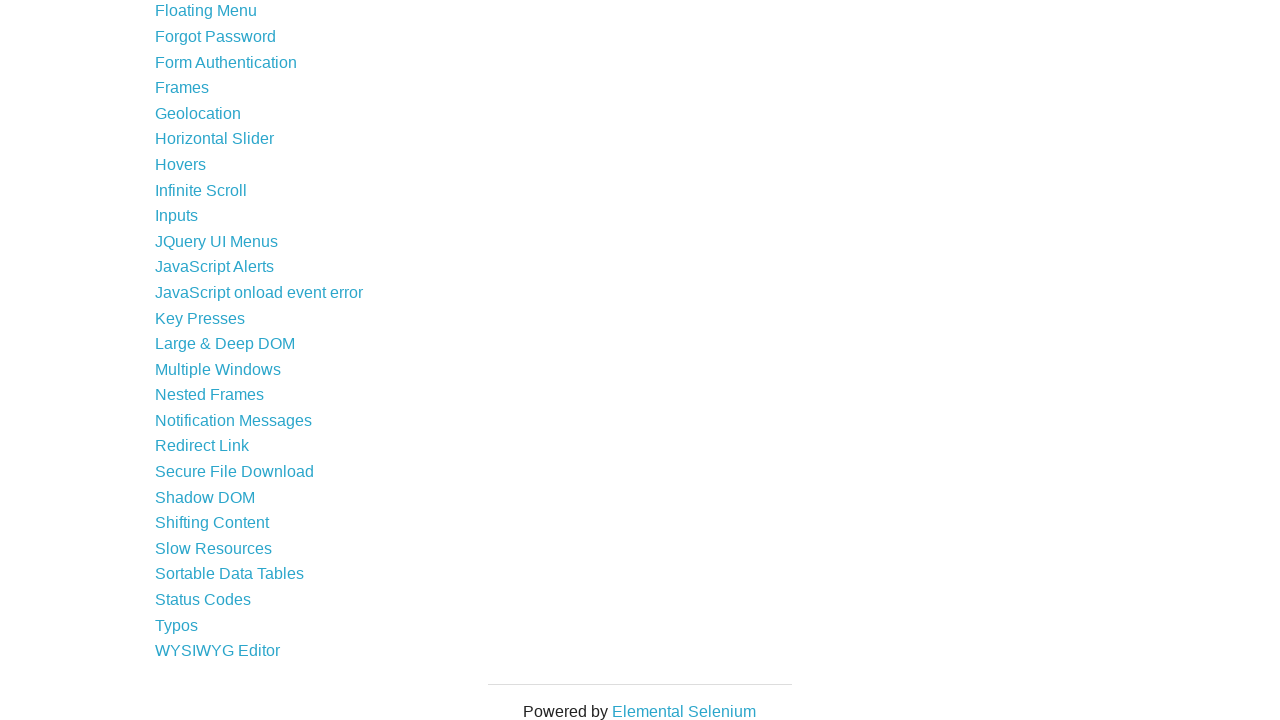